Tests navigation through the Shifting Content section by clicking on the main link, then clicking on Example 1, and verifying menu elements are displayed

Starting URL: https://the-internet.herokuapp.com/

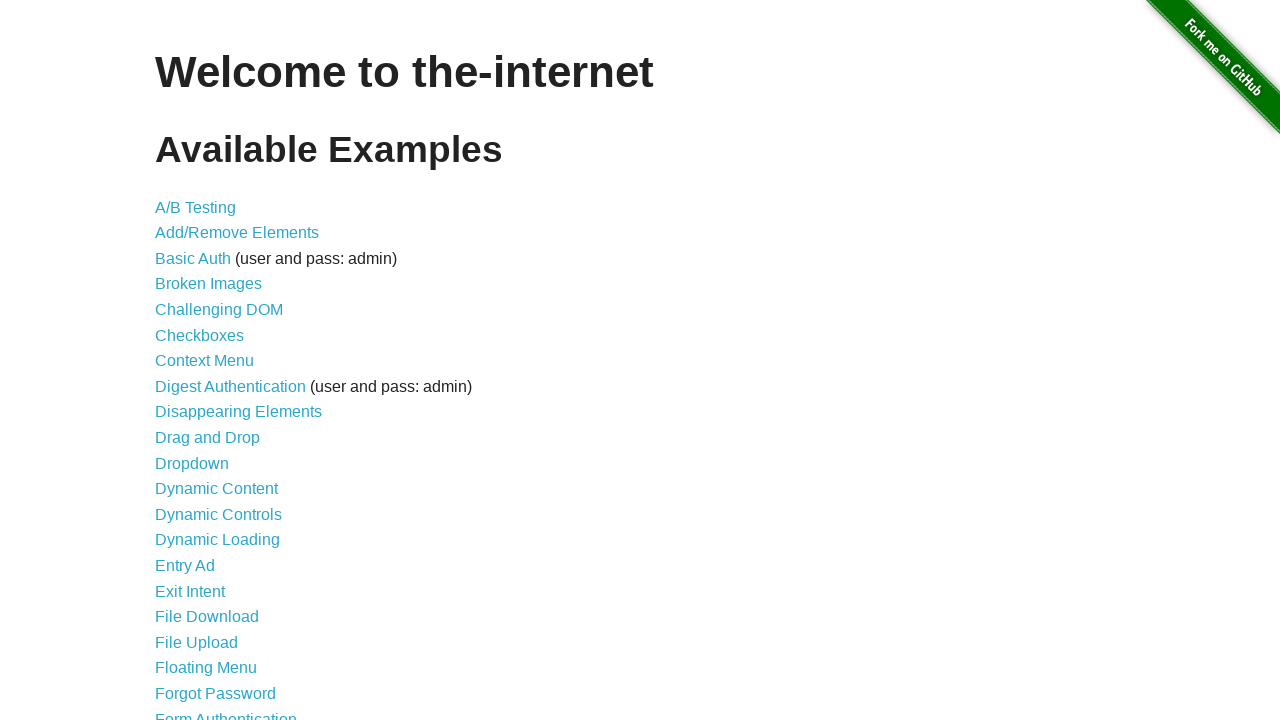

Clicked on 'Shifting Content' link at (212, 523) on text=Shifting Content
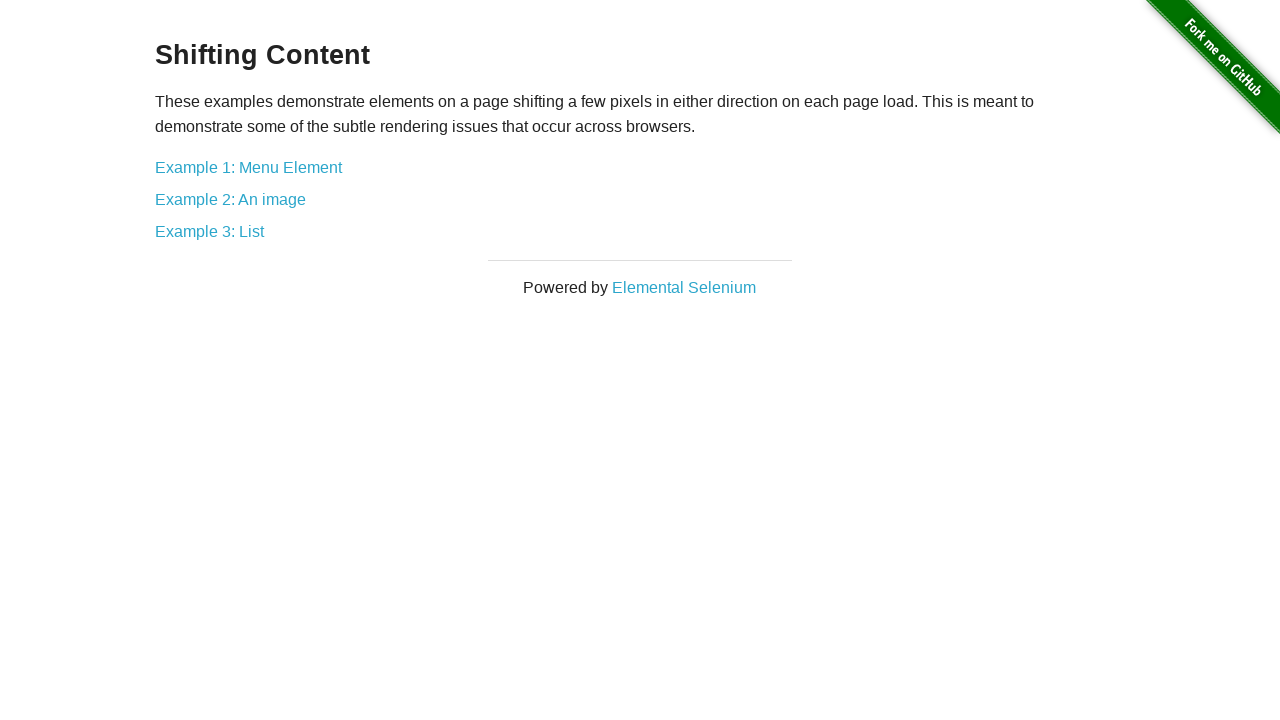

Clicked on 'Example 1: Menu Element' link at (248, 167) on text=Example 1: Menu Element
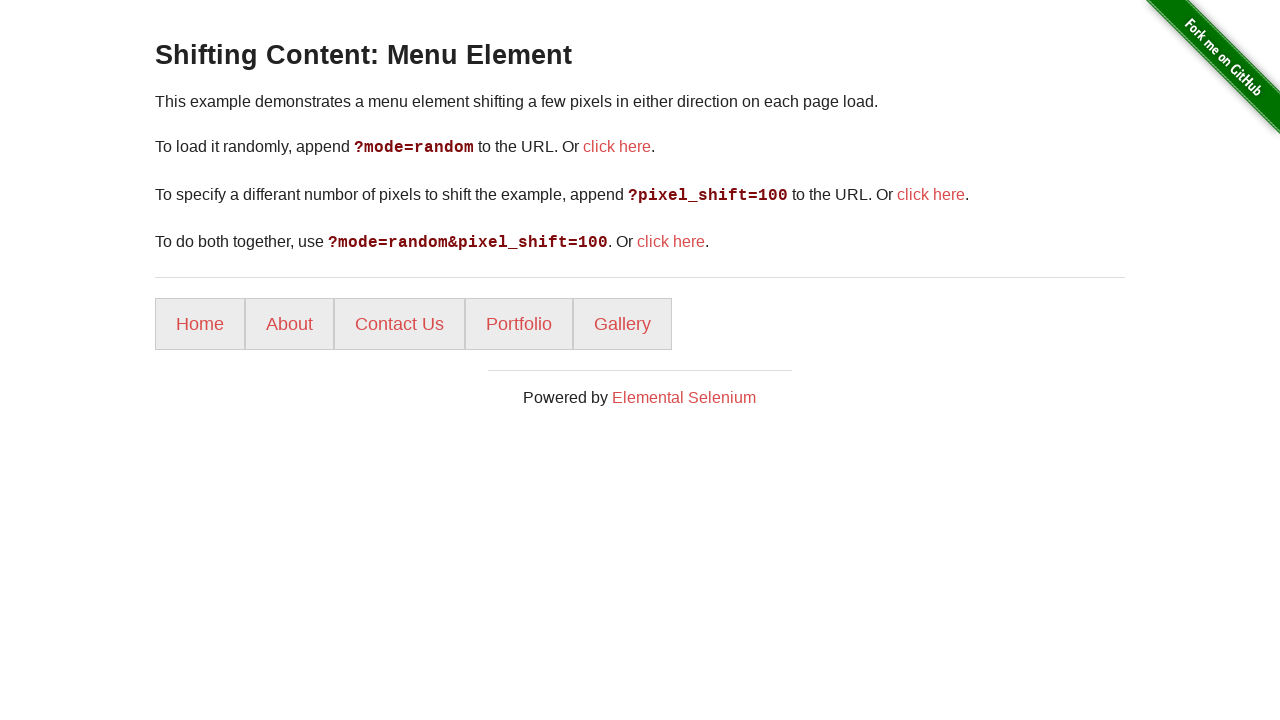

Menu elements loaded and verified
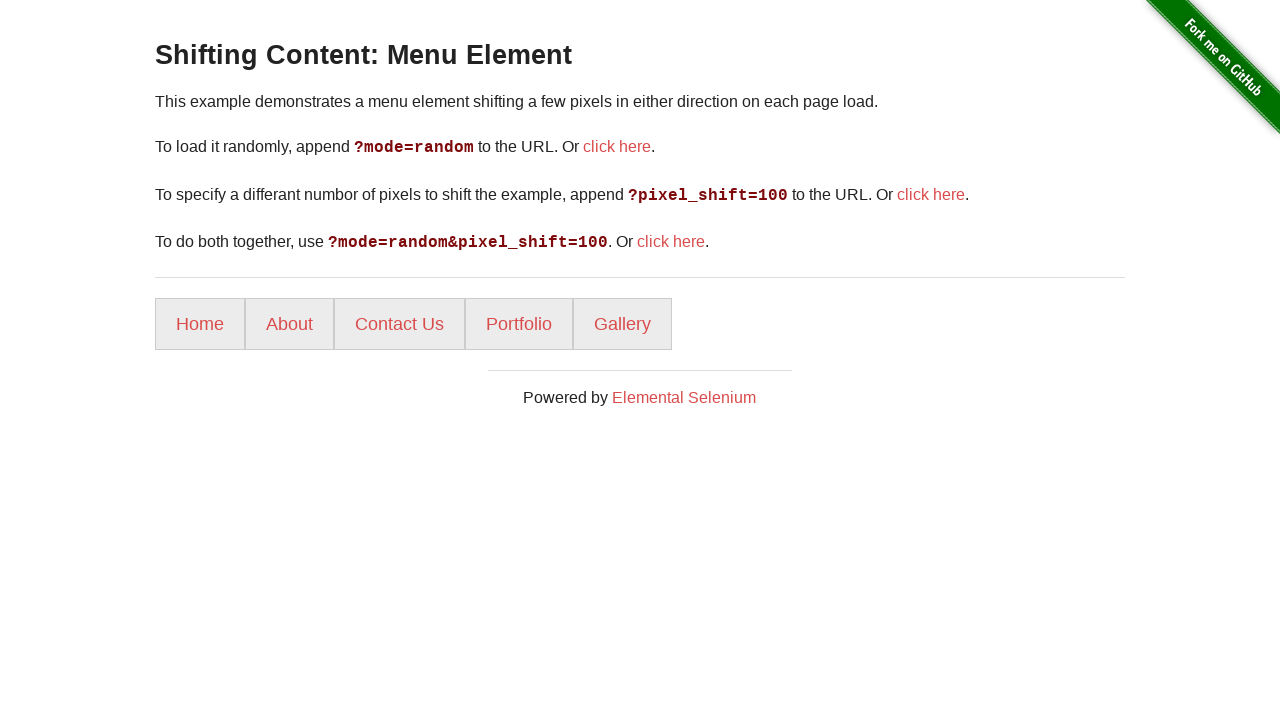

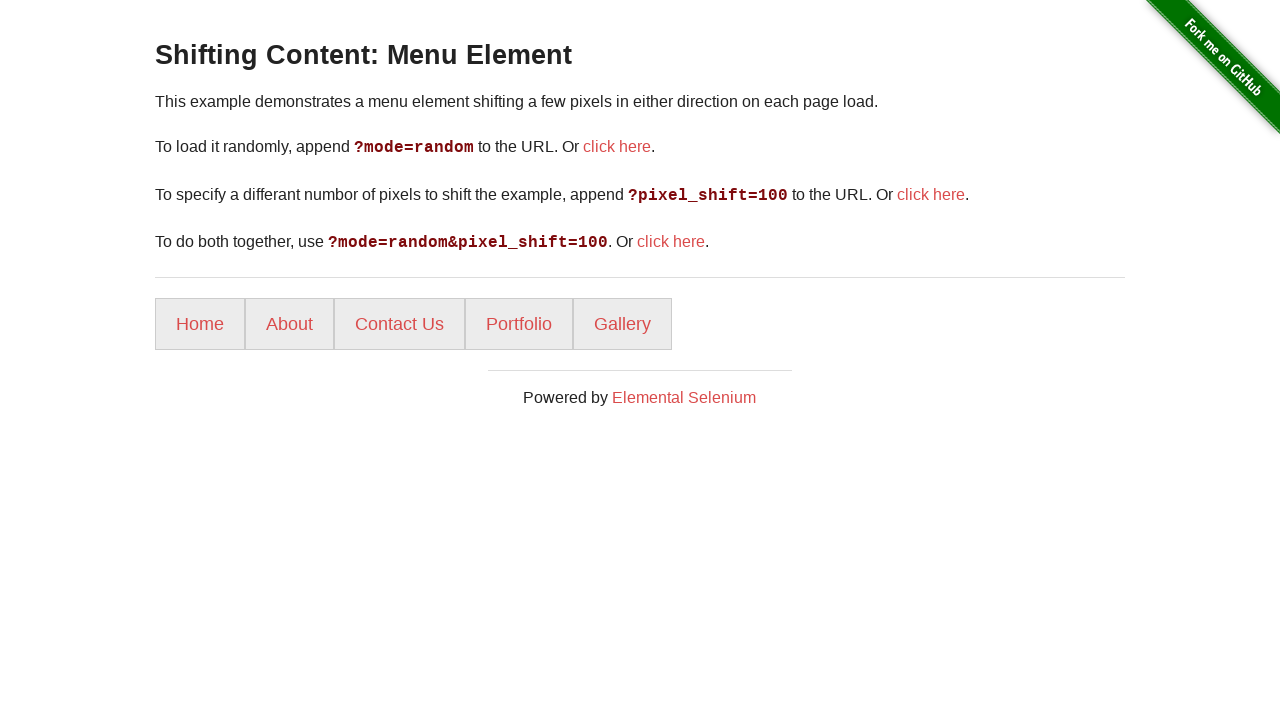